Tests JavaScript prompt alert functionality by switching to an iframe, triggering a prompt dialog, entering text, and accepting it

Starting URL: https://www.w3schools.com/js/tryit.asp?filename=tryjs_prompt

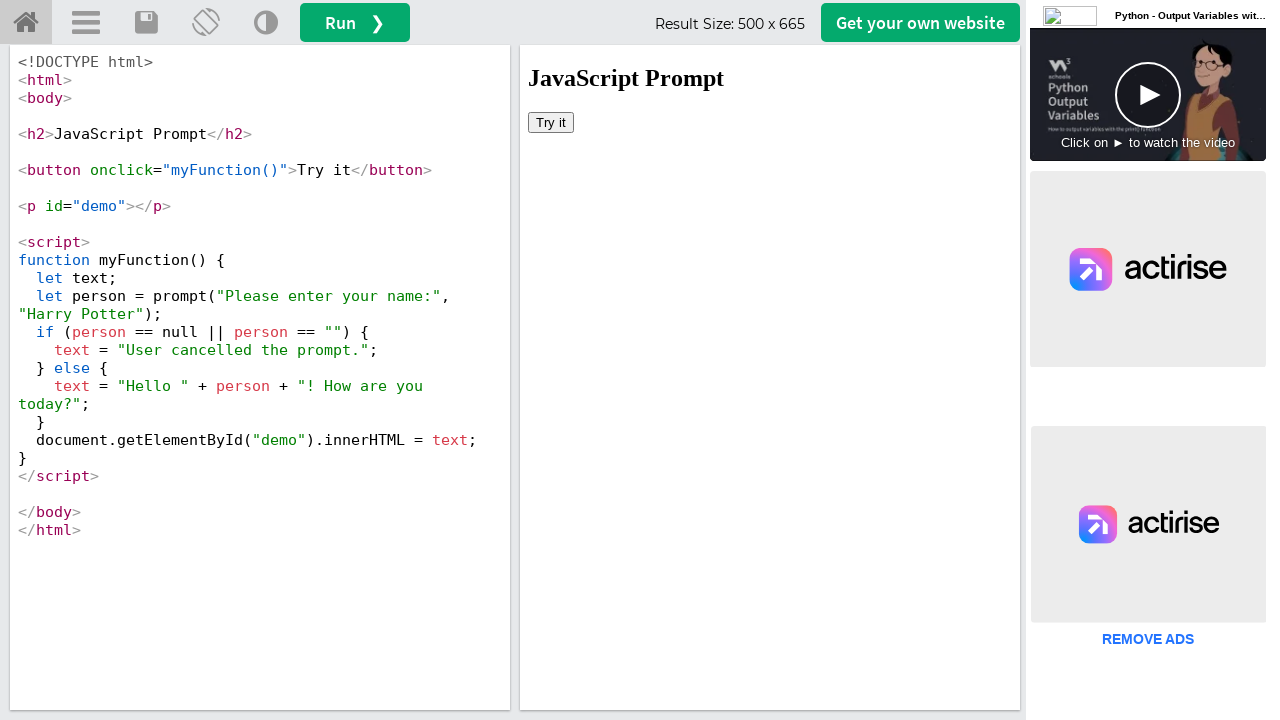

Located iframe with id 'iframeResult'
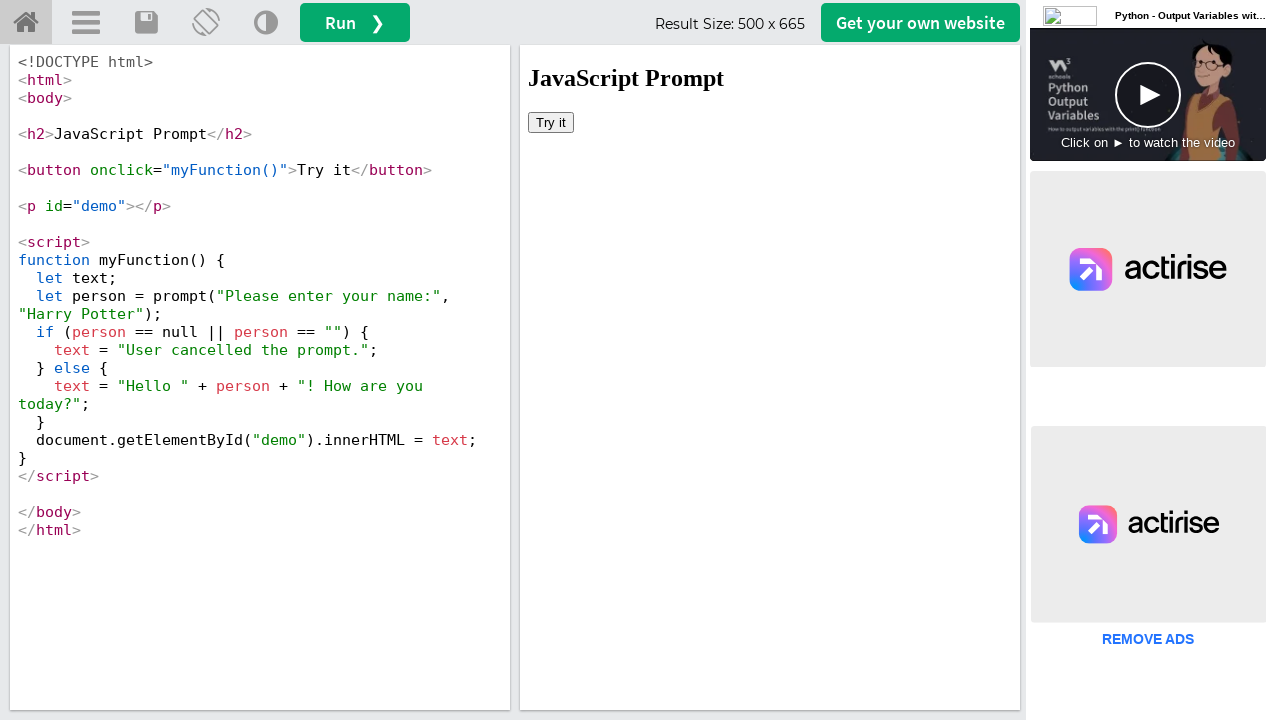

Clicked button to trigger prompt dialog at (551, 122) on #iframeResult >> internal:control=enter-frame >> xpath=/html/body/button
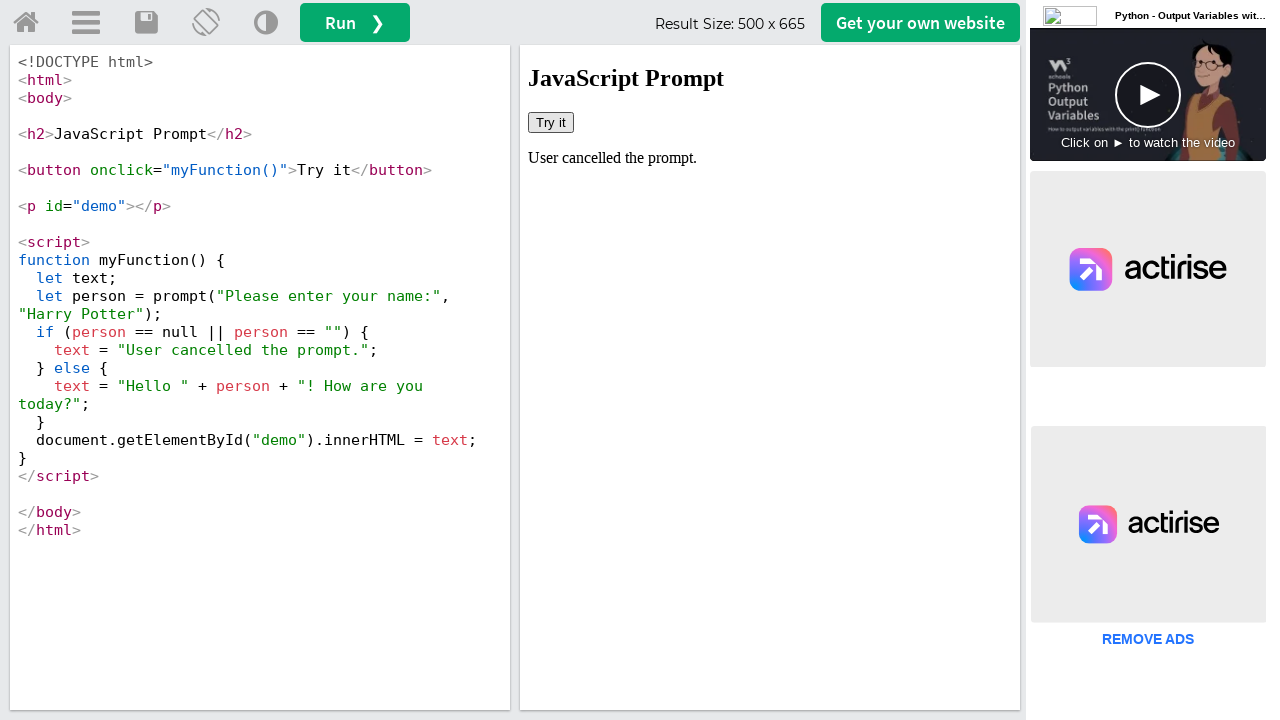

Set up dialog handler to accept with text 'John Smith'
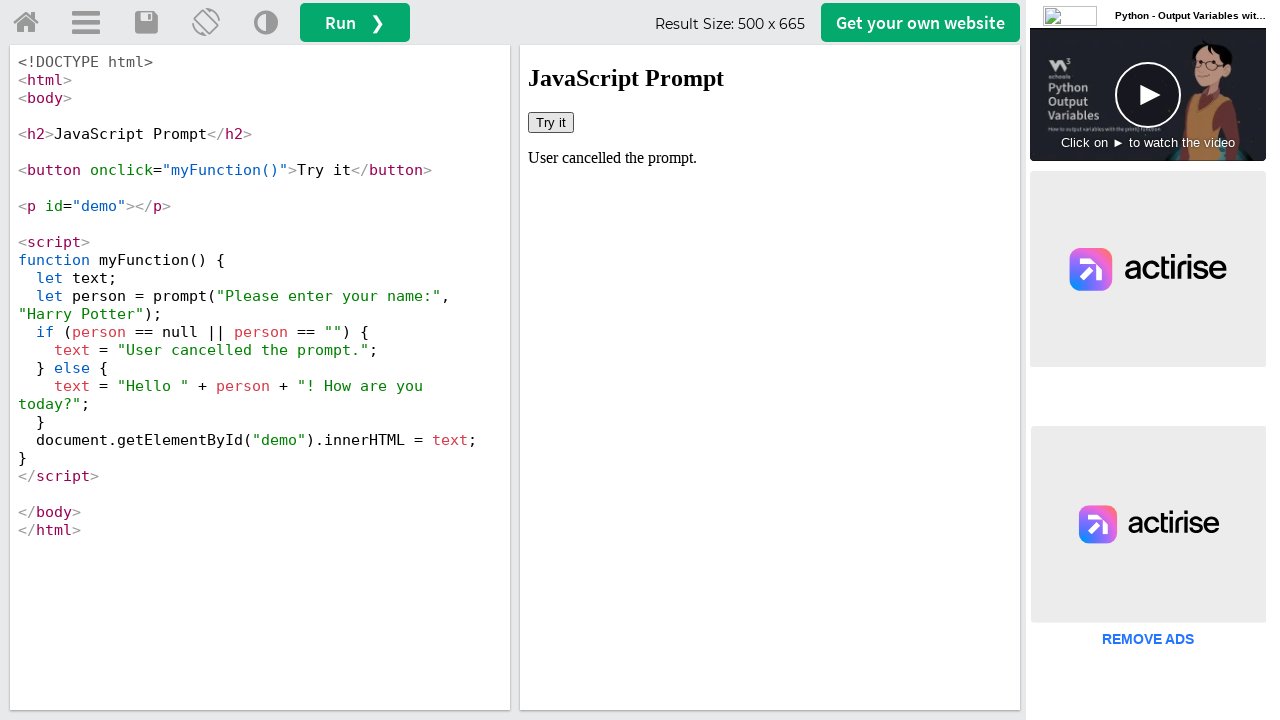

Clicked button again to trigger prompt with handler active at (551, 122) on #iframeResult >> internal:control=enter-frame >> xpath=/html/body/button
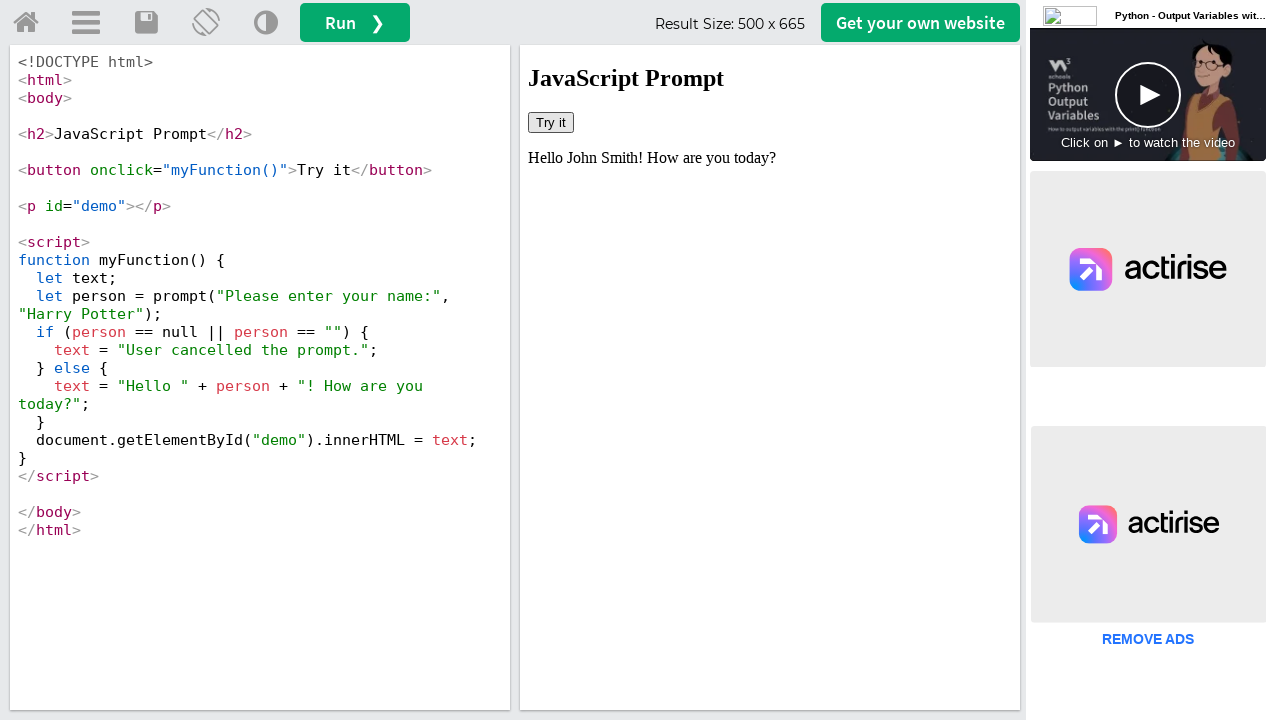

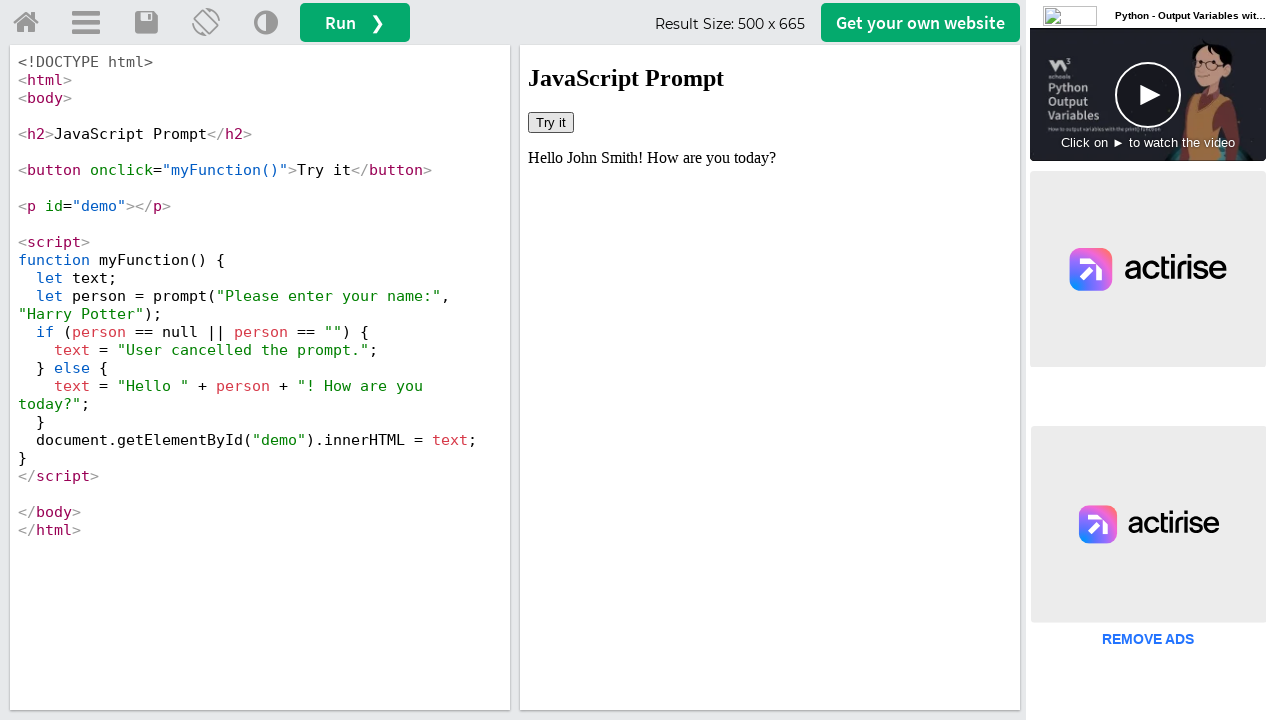